Clicks the Share Health Information read more button and verifies navigation

Starting URL: https://myelth.com/

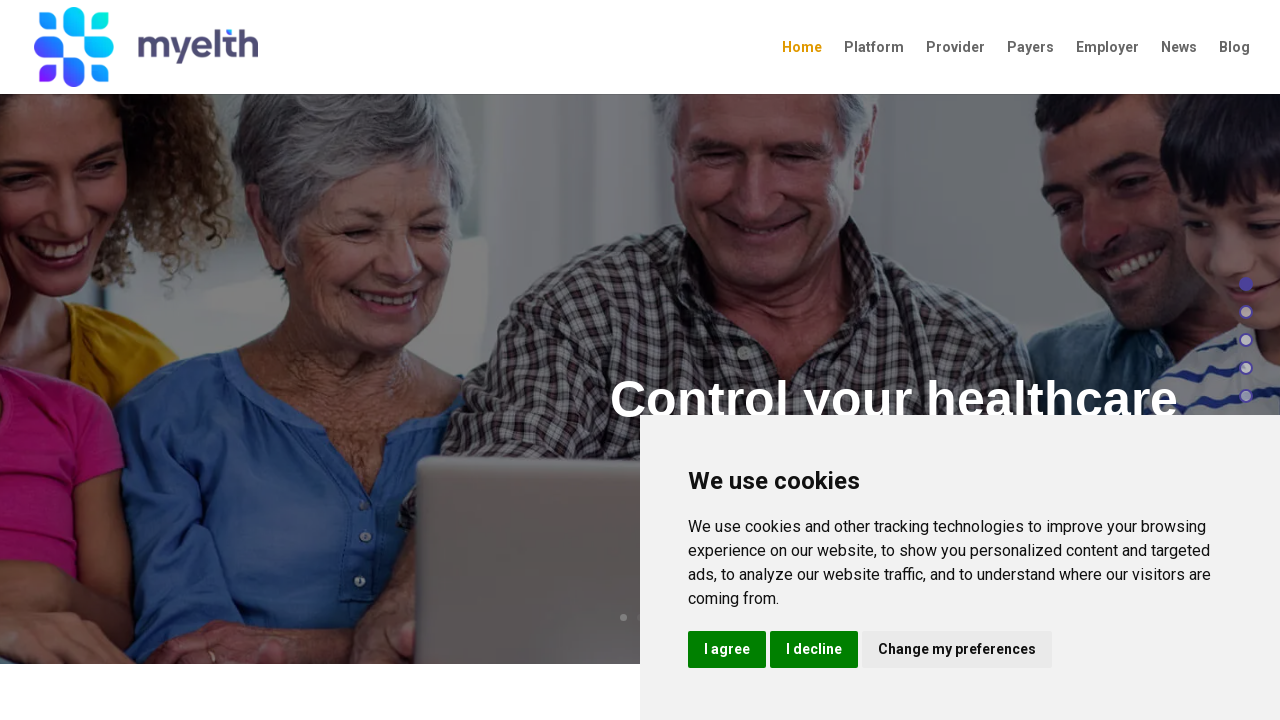

Clicked Share Health Information read more button at (199, 361) on a[href='/share-health-information/']
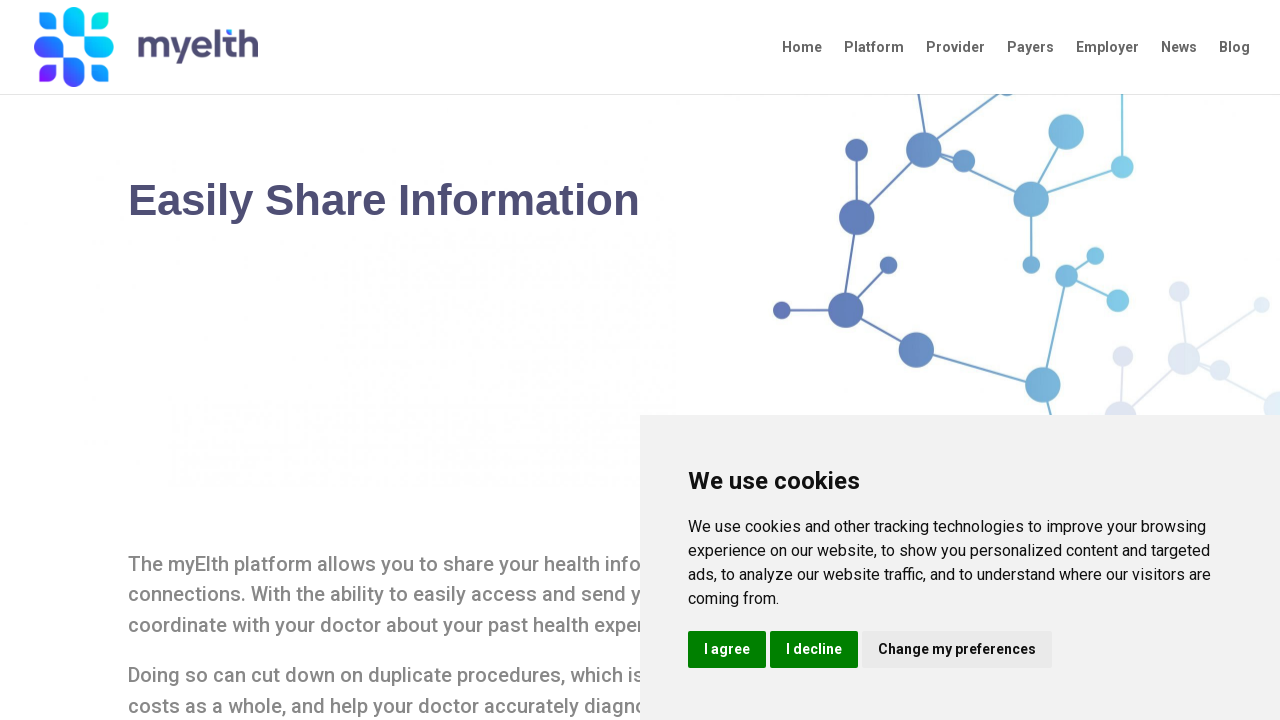

Share Health Information page loaded (domcontentloaded)
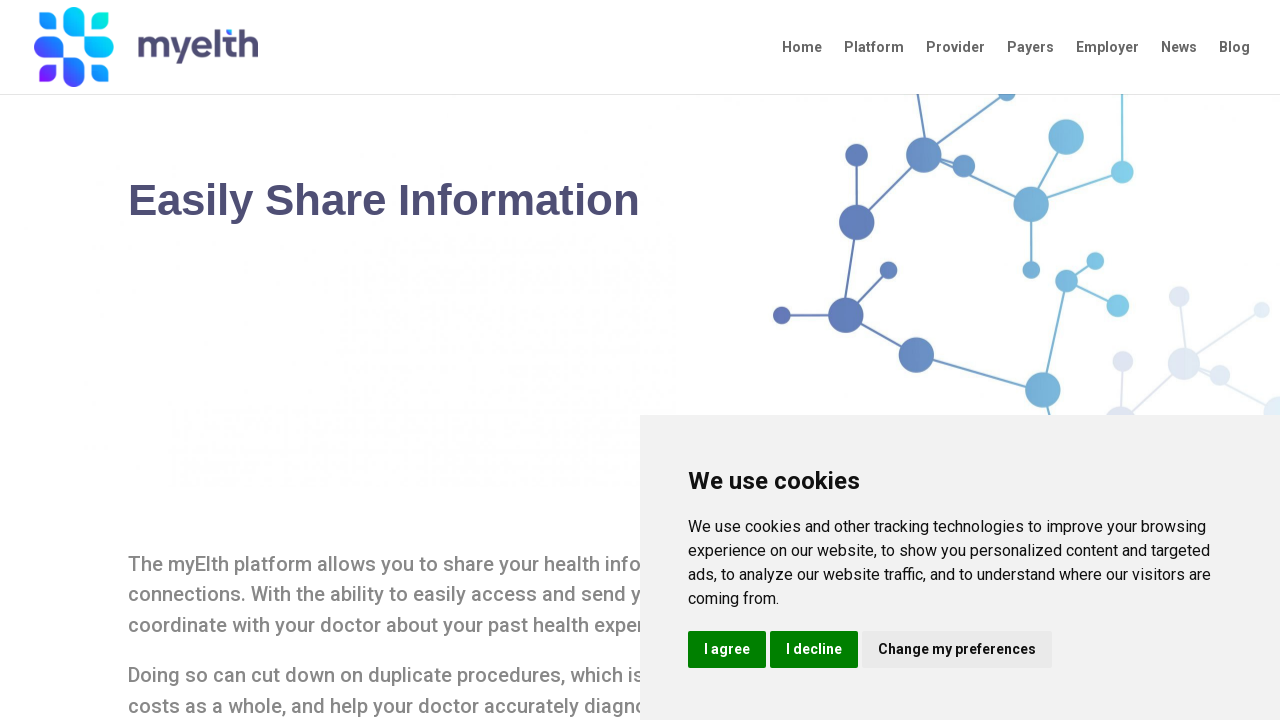

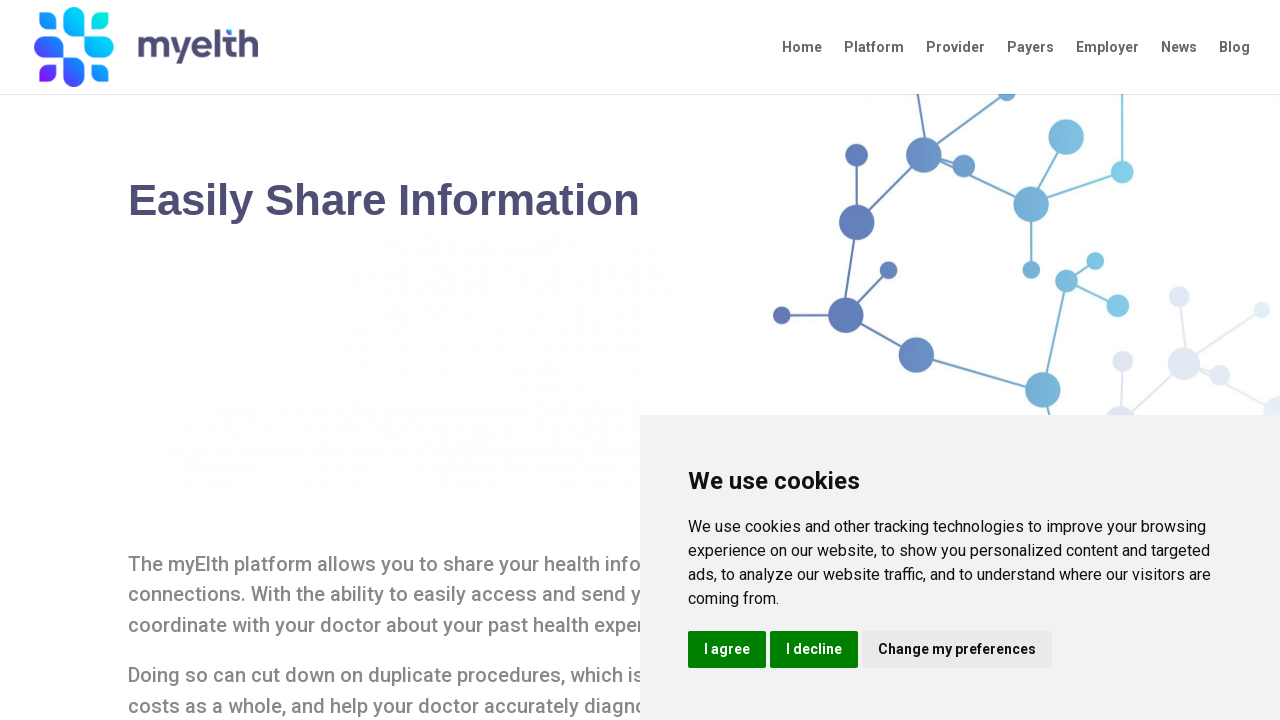